Tests drag and drop functionality on jQuery UI demo page by dragging an element from source to target

Starting URL: https://jqueryui.com/droppable/

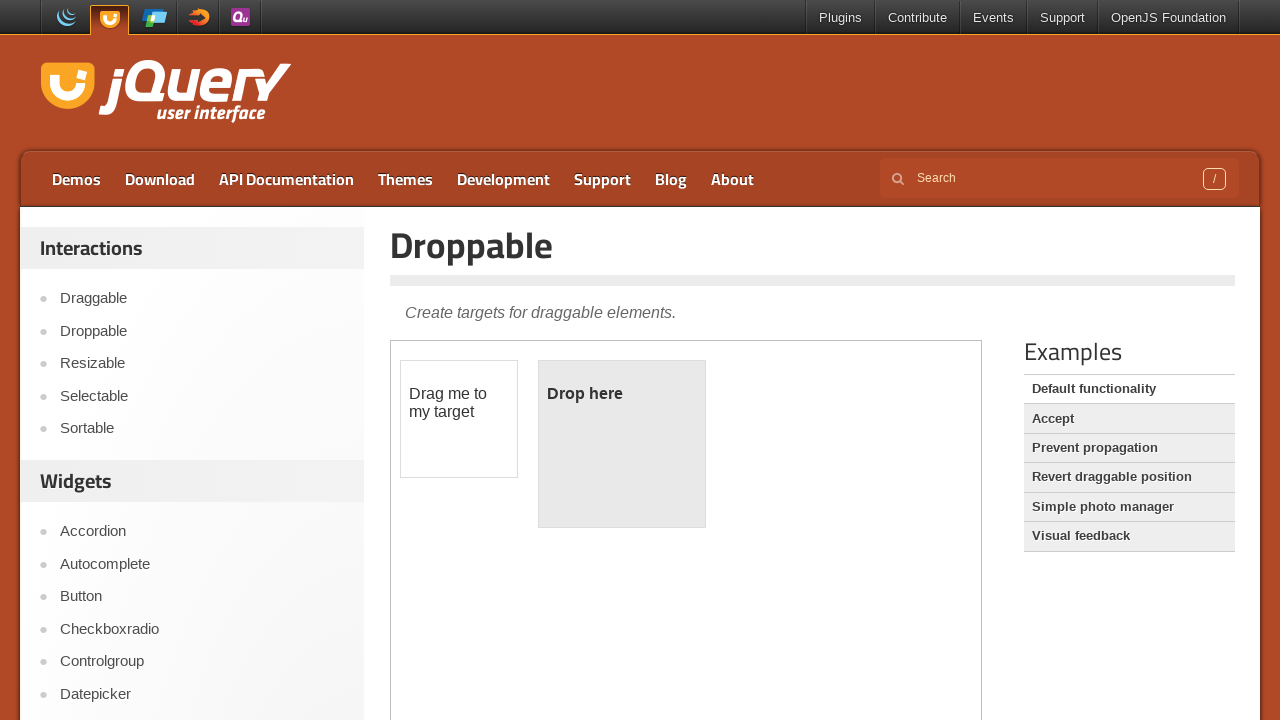

Navigated to jQuery UI droppable demo page
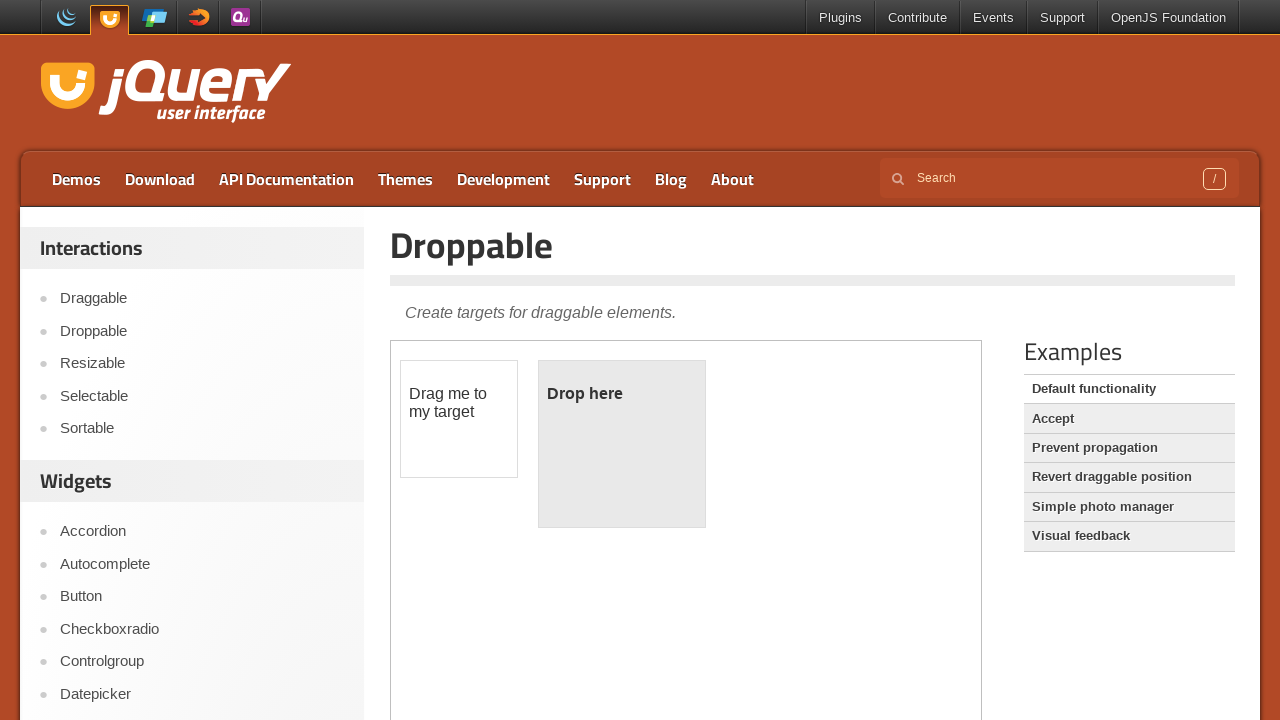

Located demo iframe
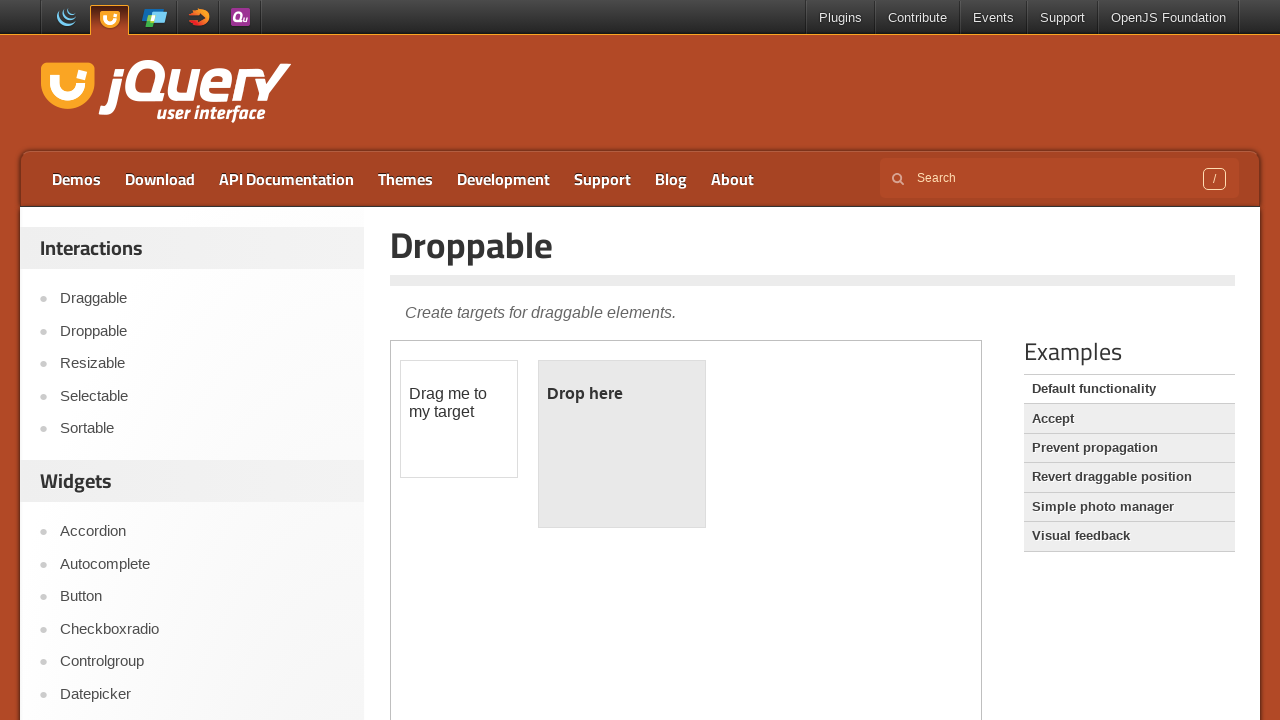

Located draggable element
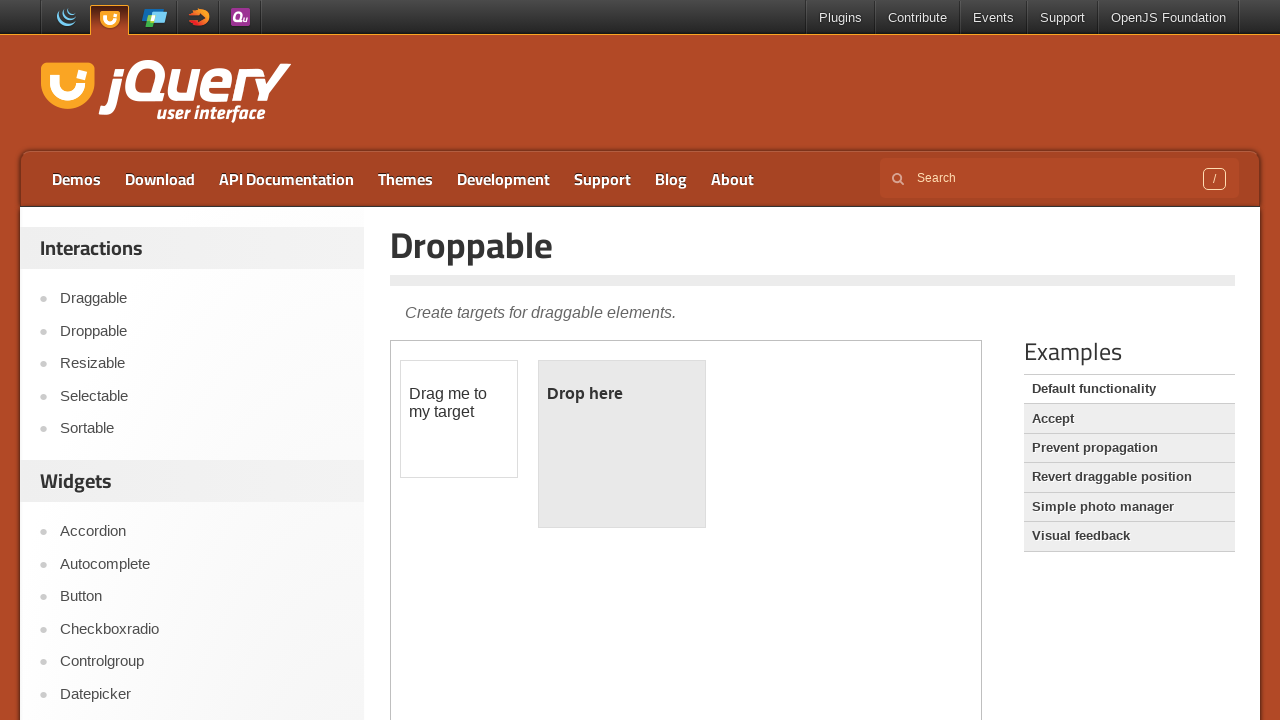

Located droppable element
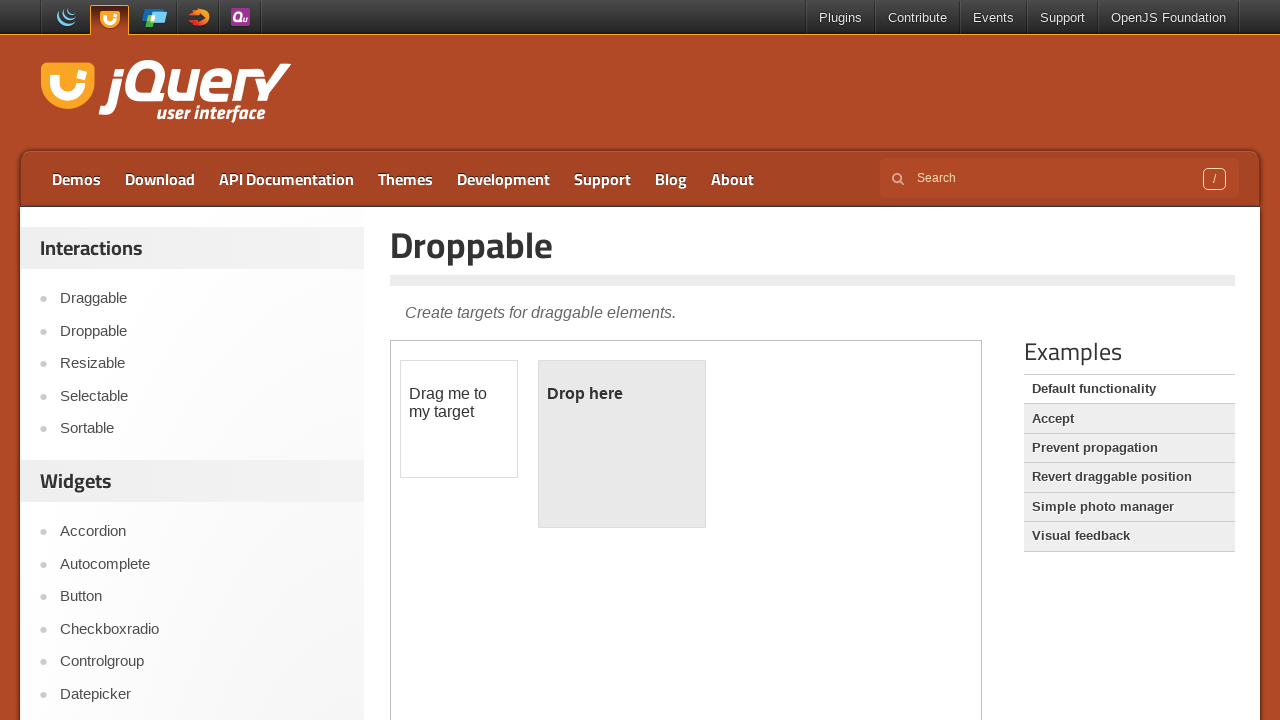

Dragged draggable element to droppable element at (622, 444)
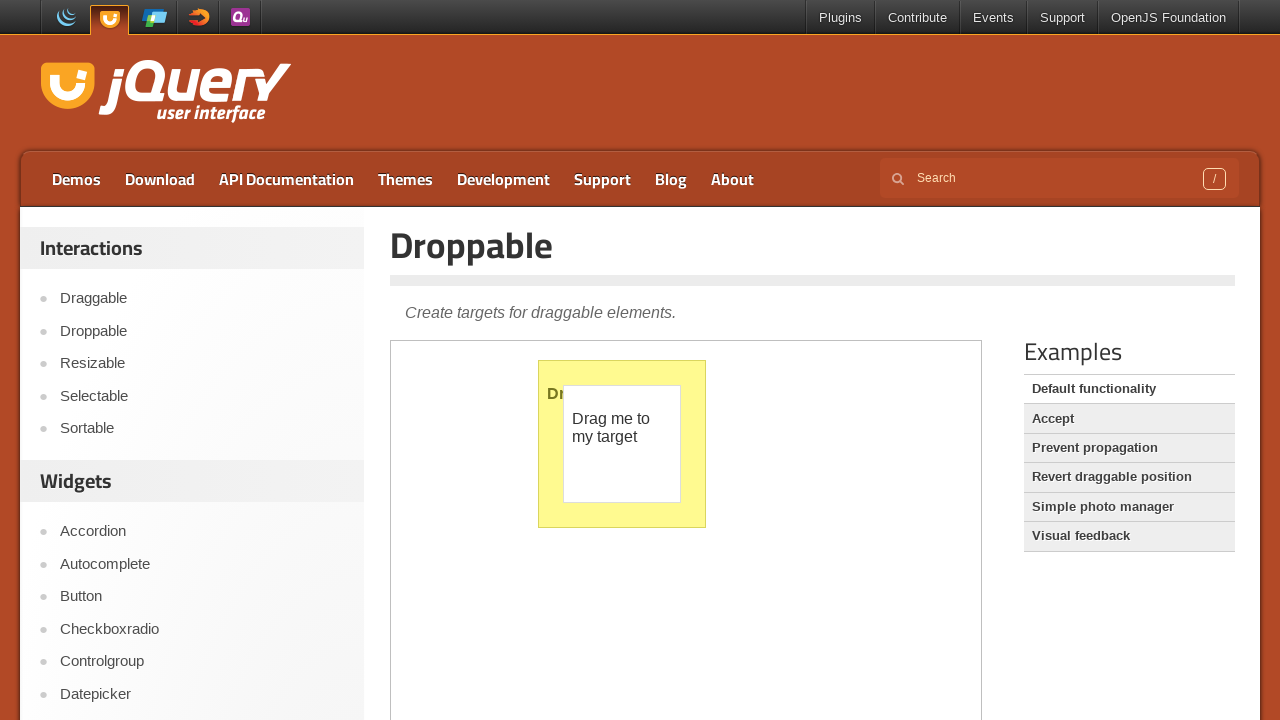

Retrieved draggable element text content
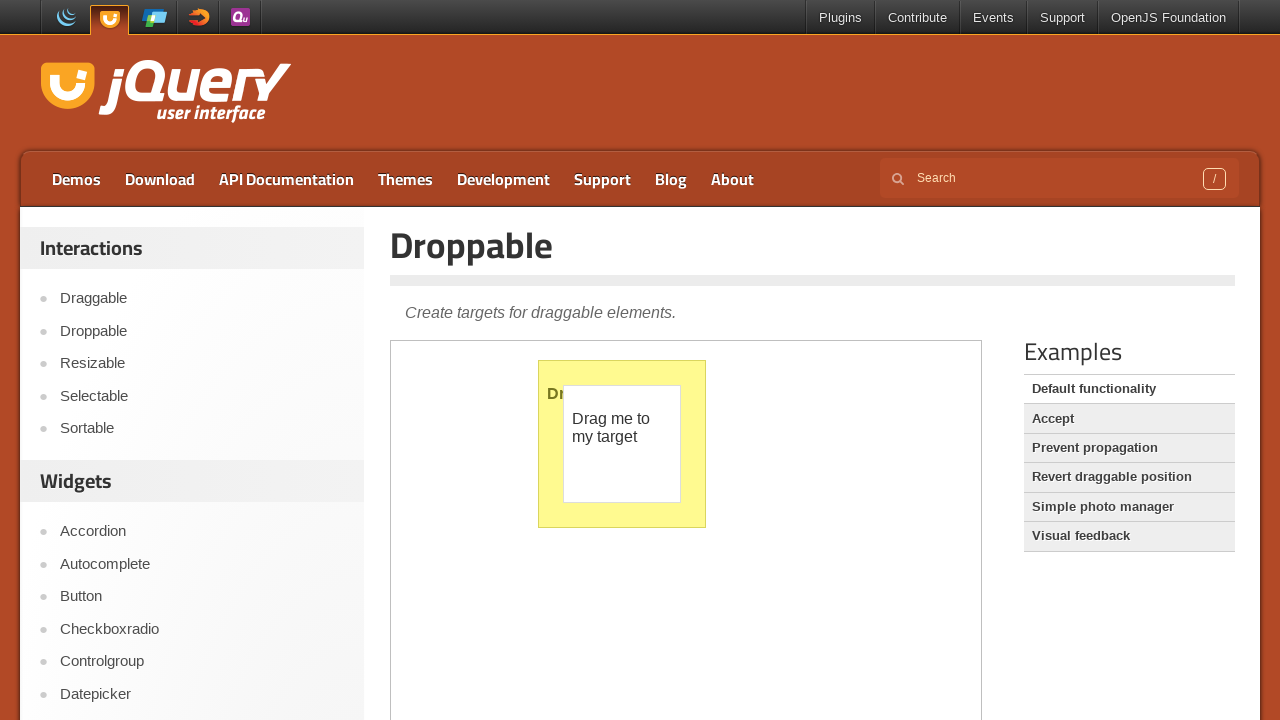

Printed draggable text: 
	Drag me to my target

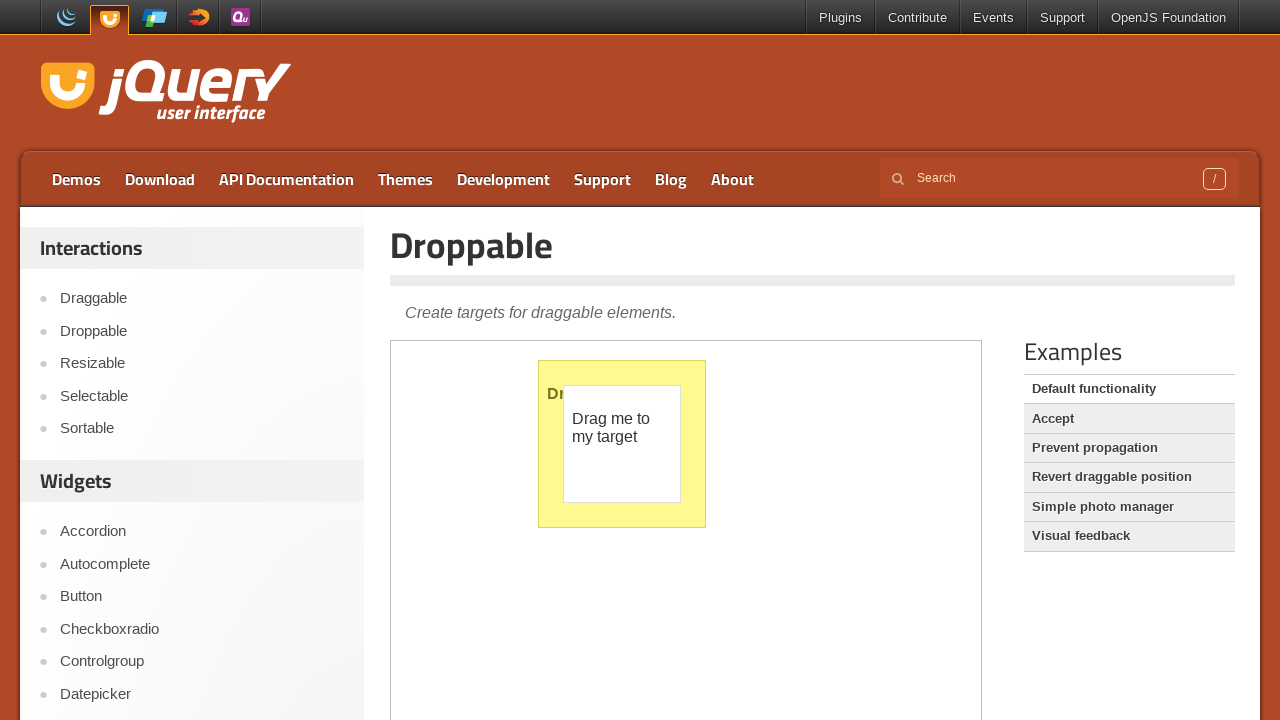

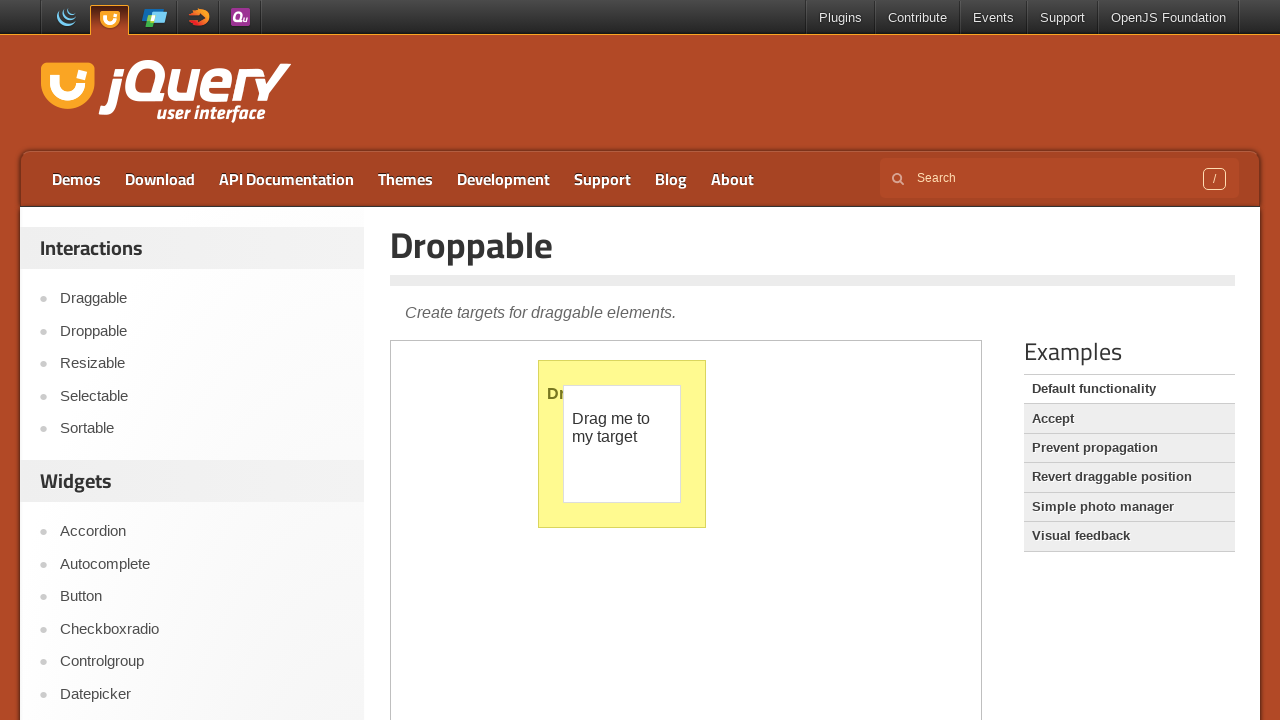